Tests radio button functionality by selecting the third radio button and verifying it is selected

Starting URL: https://rahulshettyacademy.com/AutomationPractice/

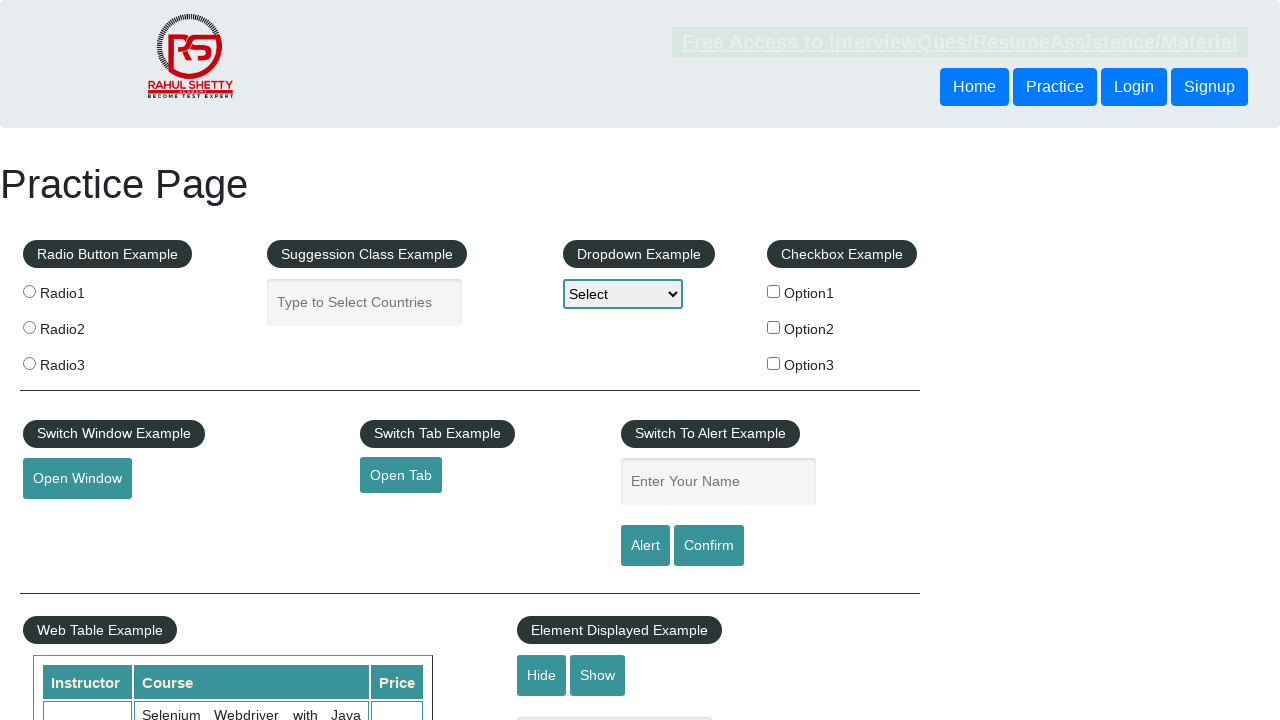

Located all radio buttons on the page
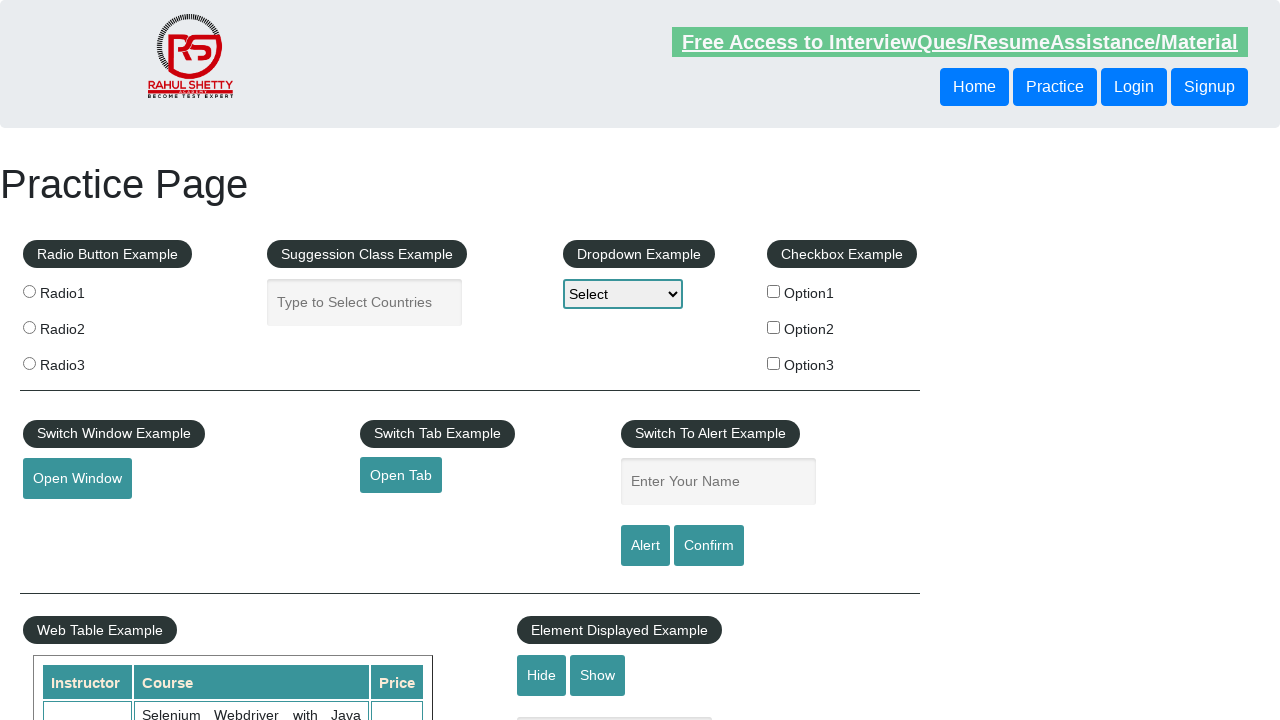

Clicked the third radio button at (29, 363) on xpath=//input[@type='radio'] >> nth=2
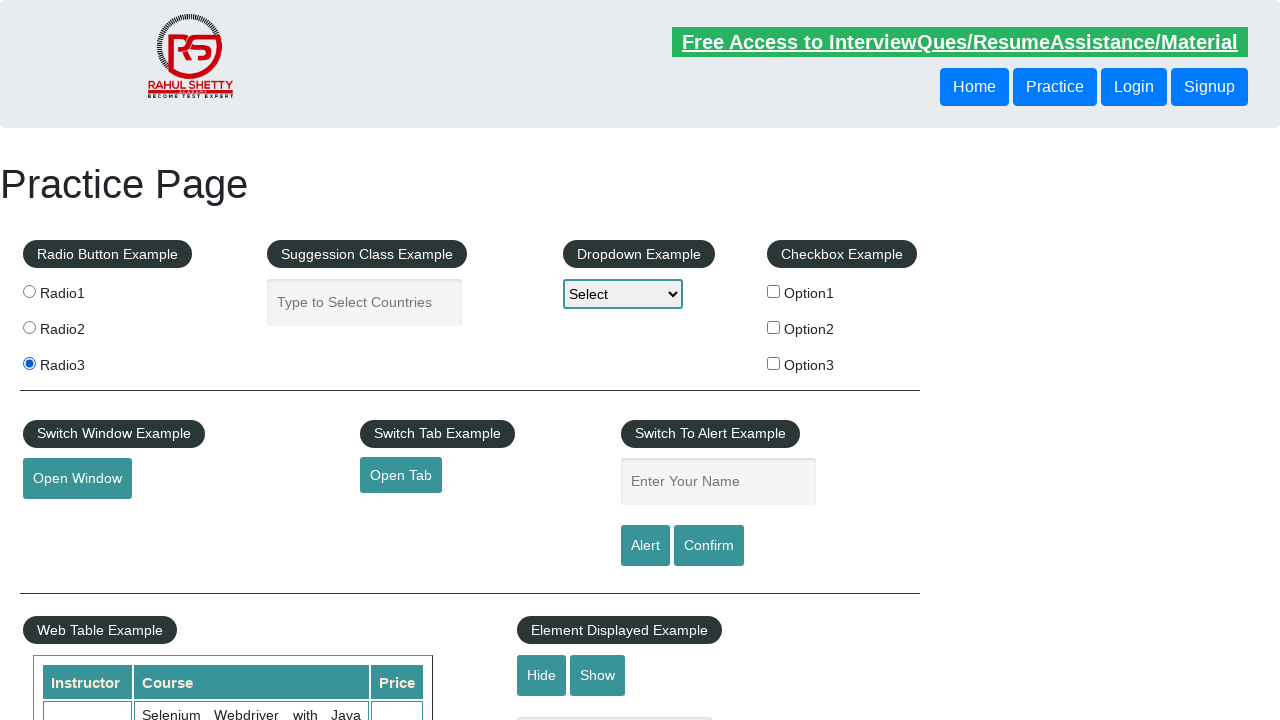

Verified that the third radio button is selected
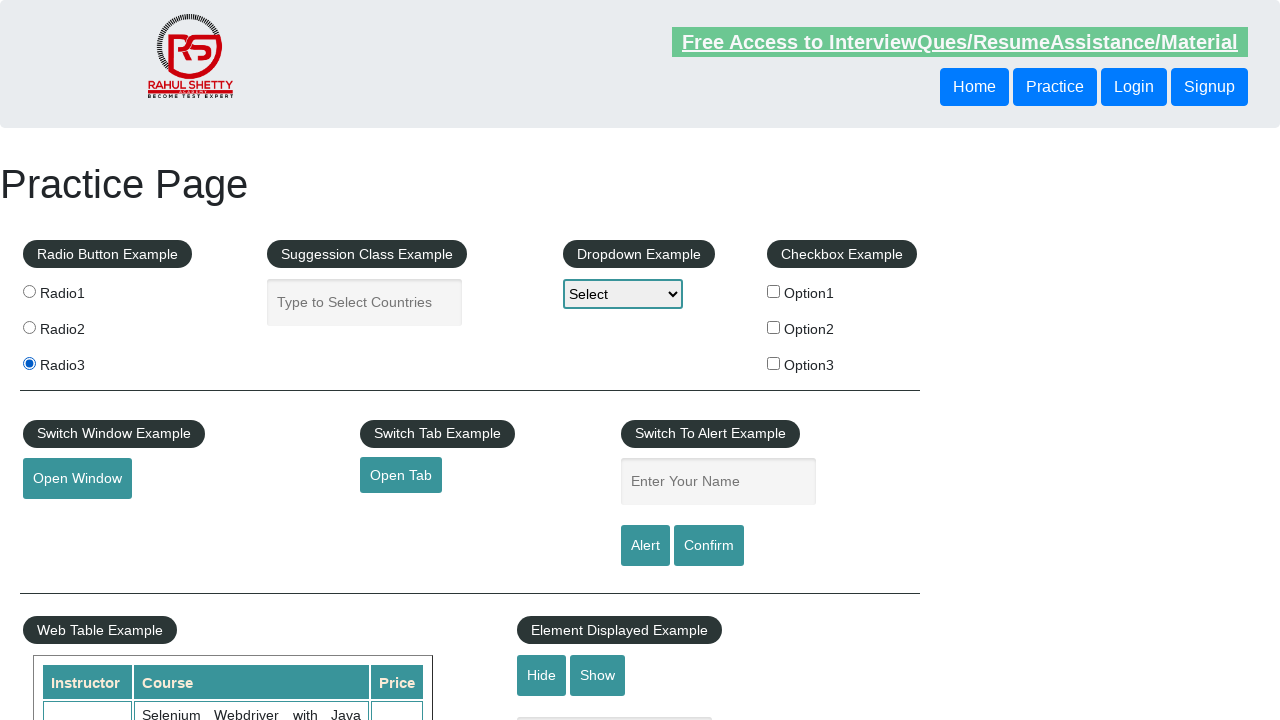

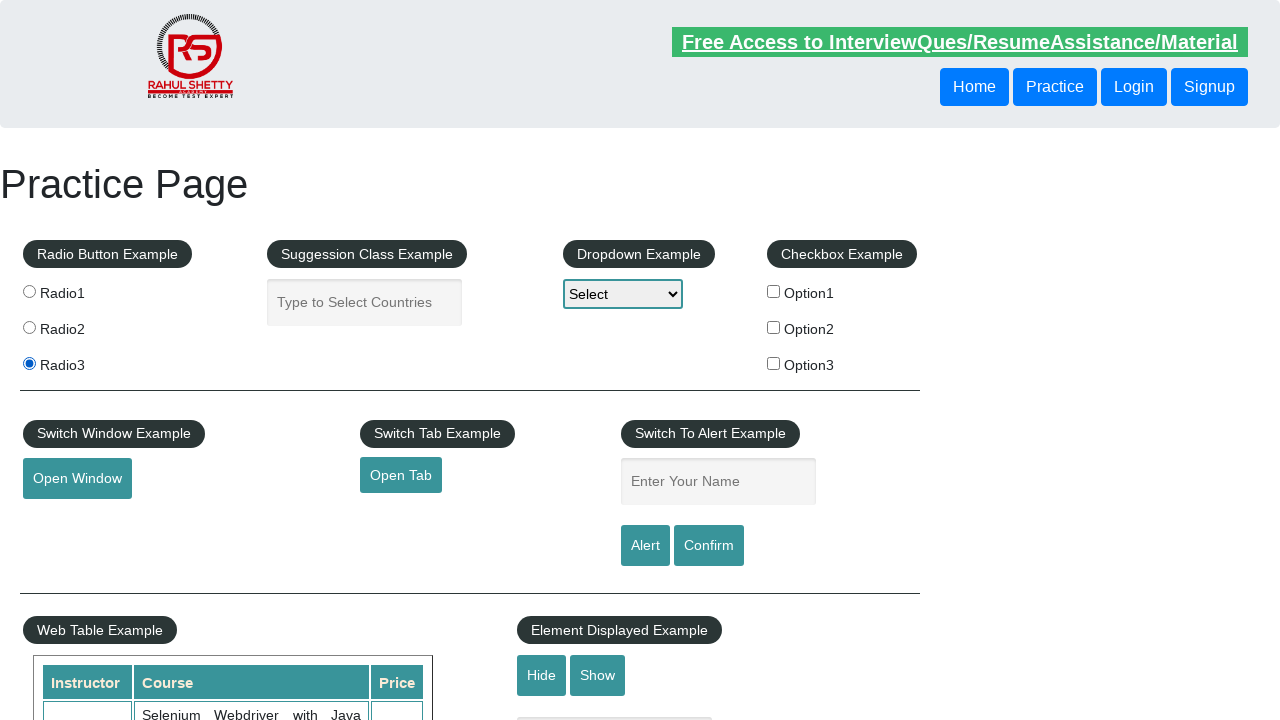